Navigates to unityverseacademy.com and verifies the URL contains "unity"

Starting URL: https://www.unityverseacademy.com

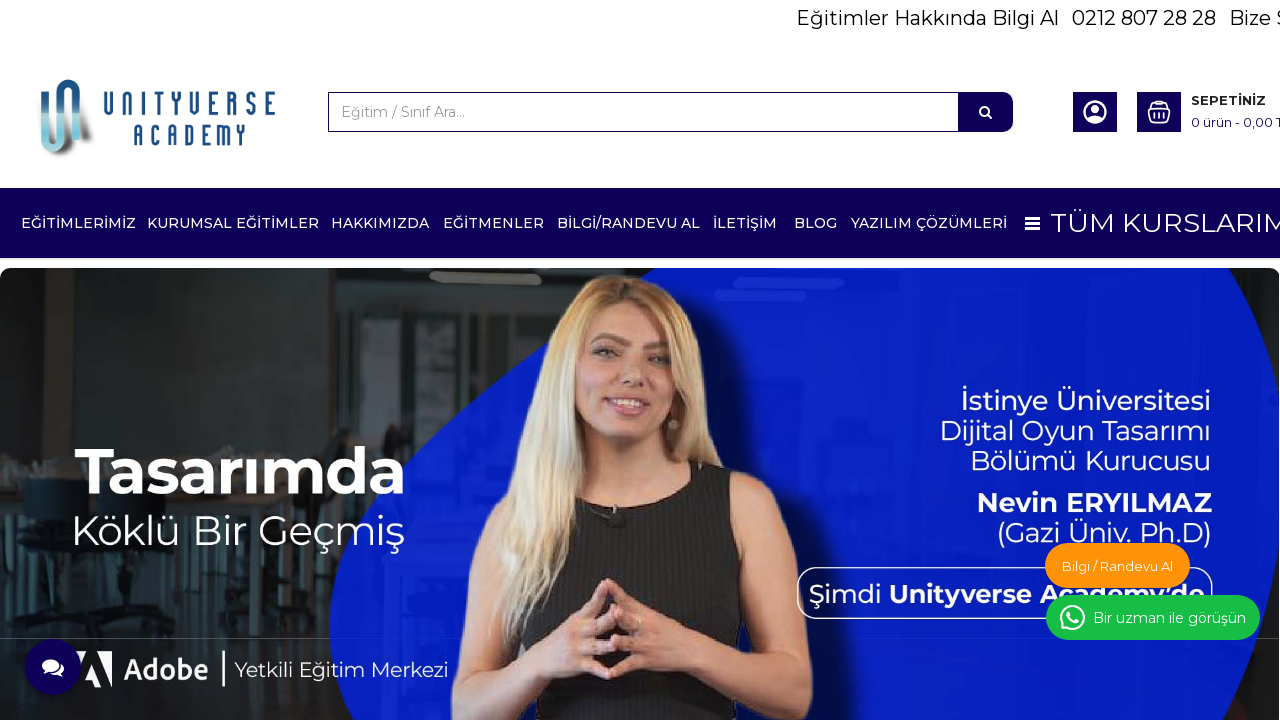

Verified that URL contains 'unity'
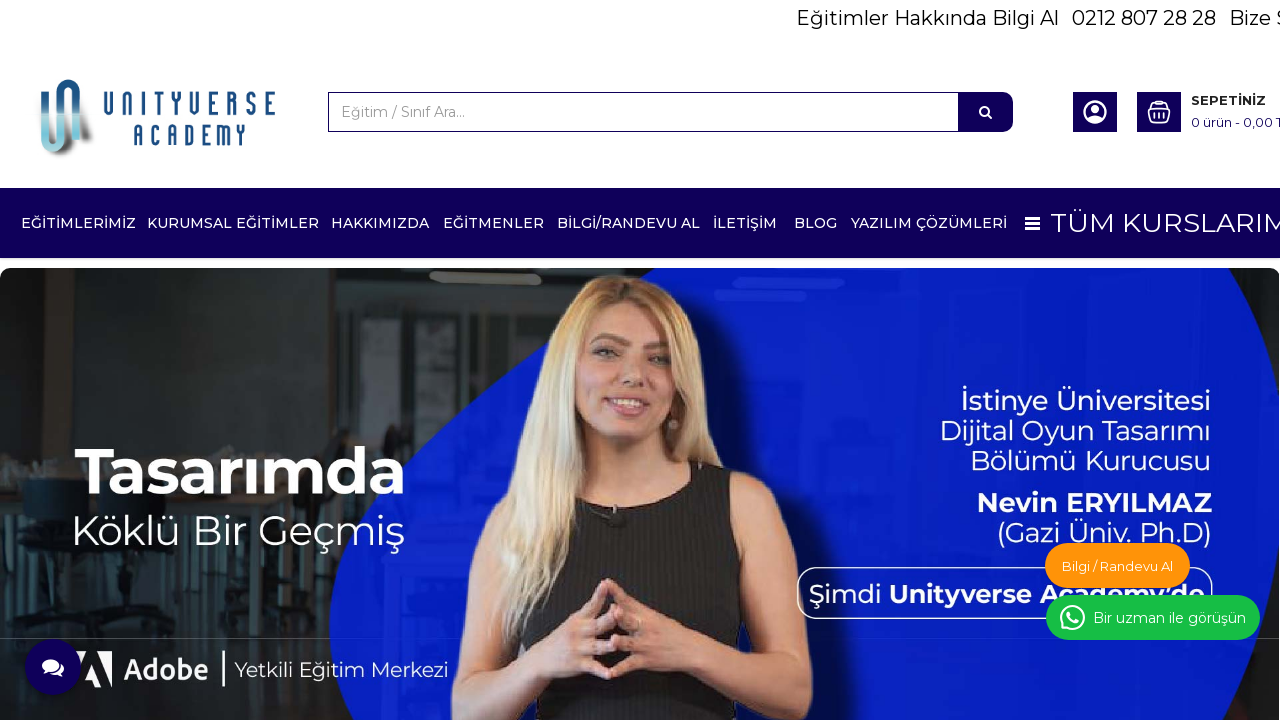

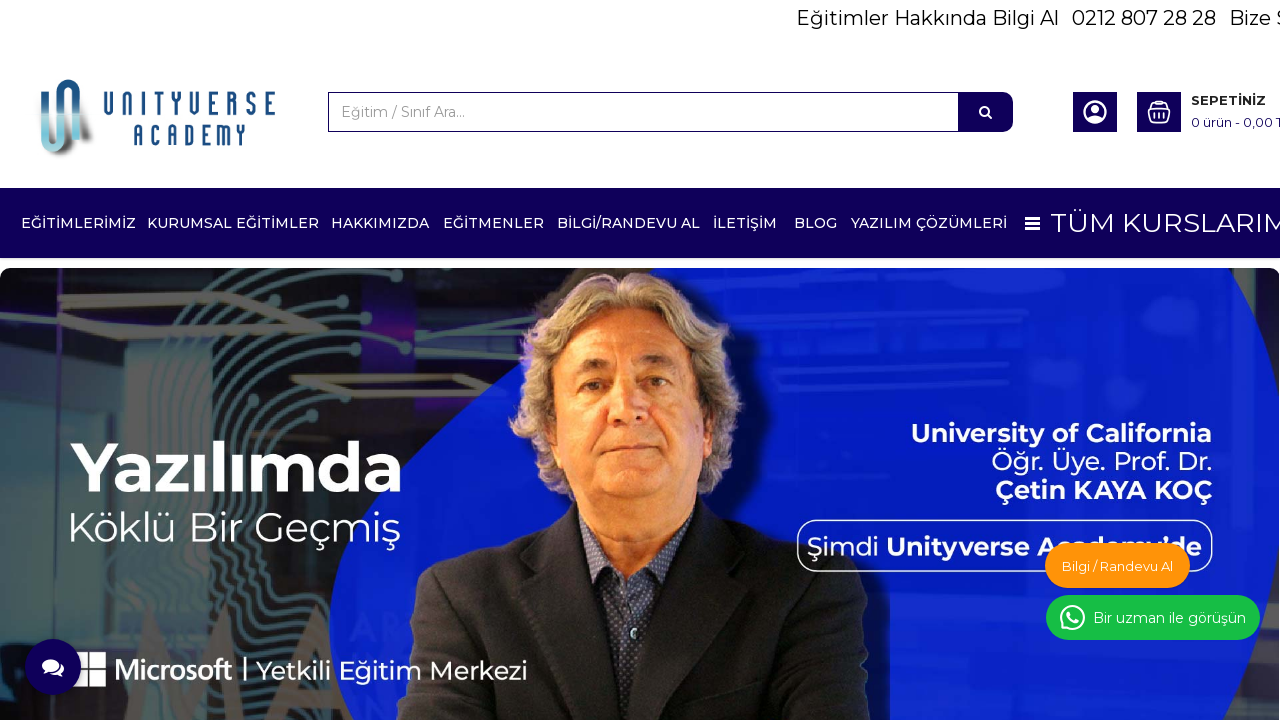